Tests selecting an option from a dropdown using Selenium's Select helper class to select by visible text, then verifies the selection.

Starting URL: https://the-internet.herokuapp.com/dropdown

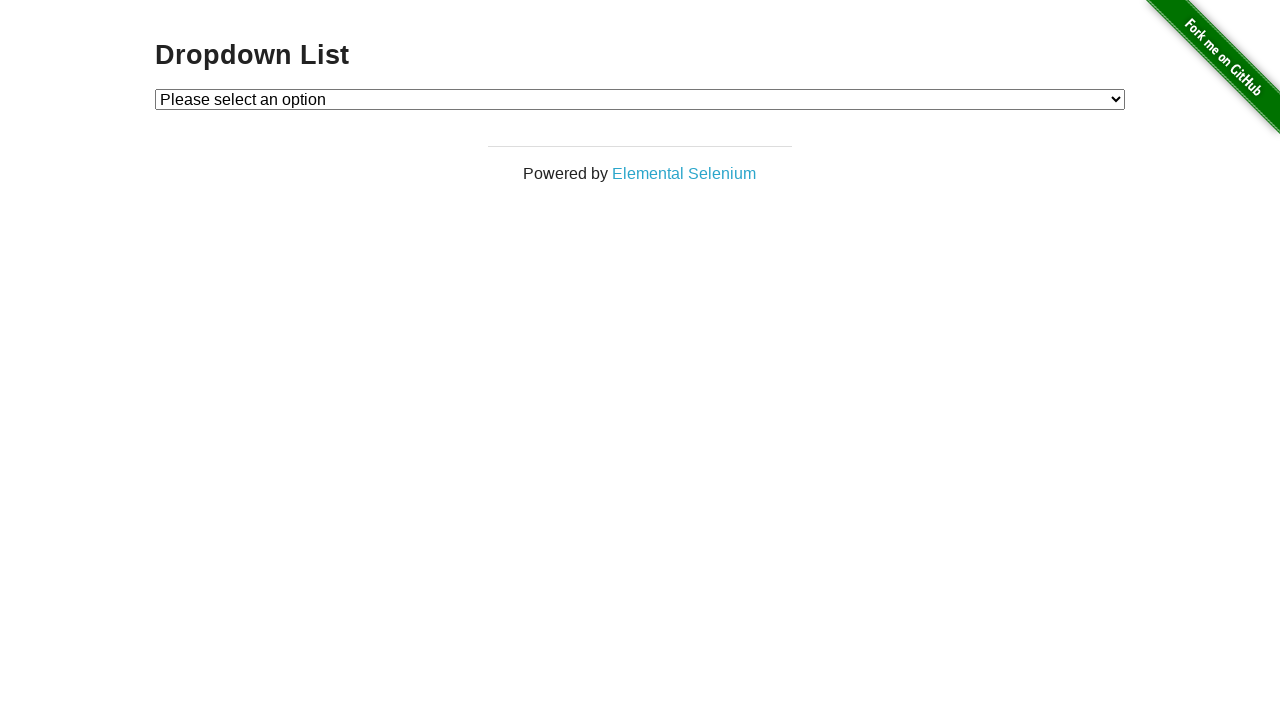

Waited for dropdown to be visible
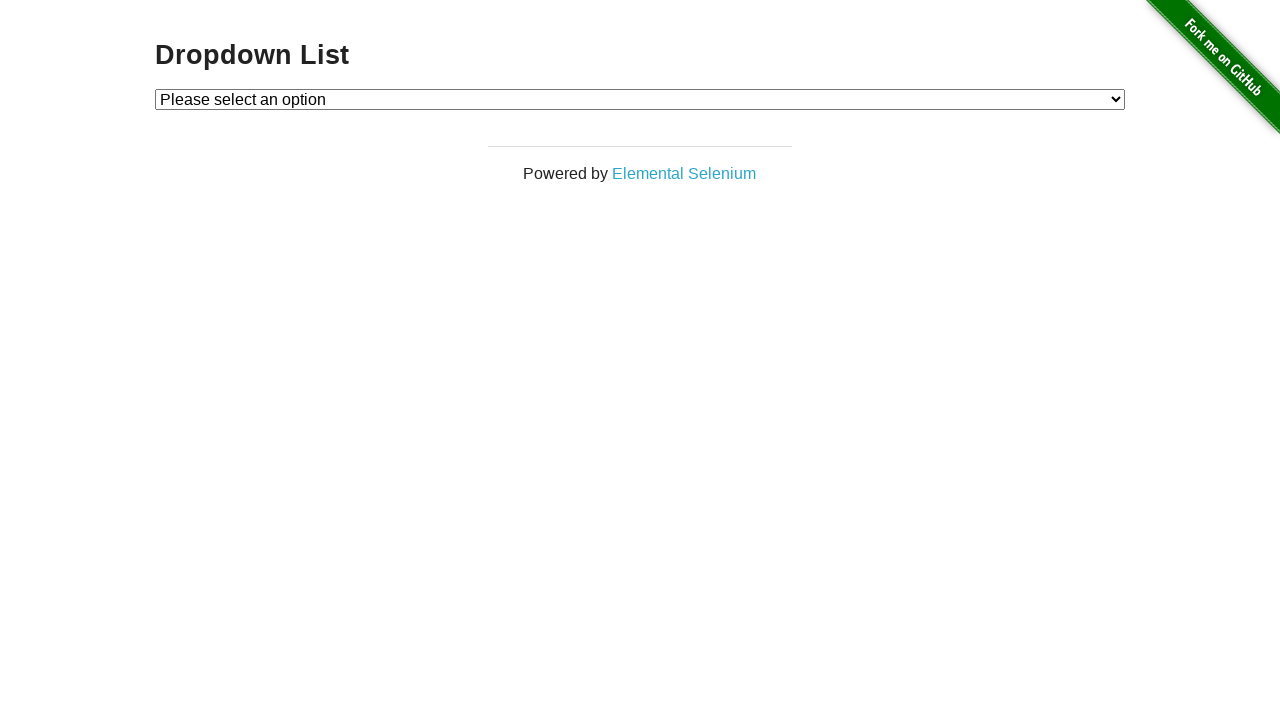

Selected 'Option 1' from dropdown using visible text on #dropdown
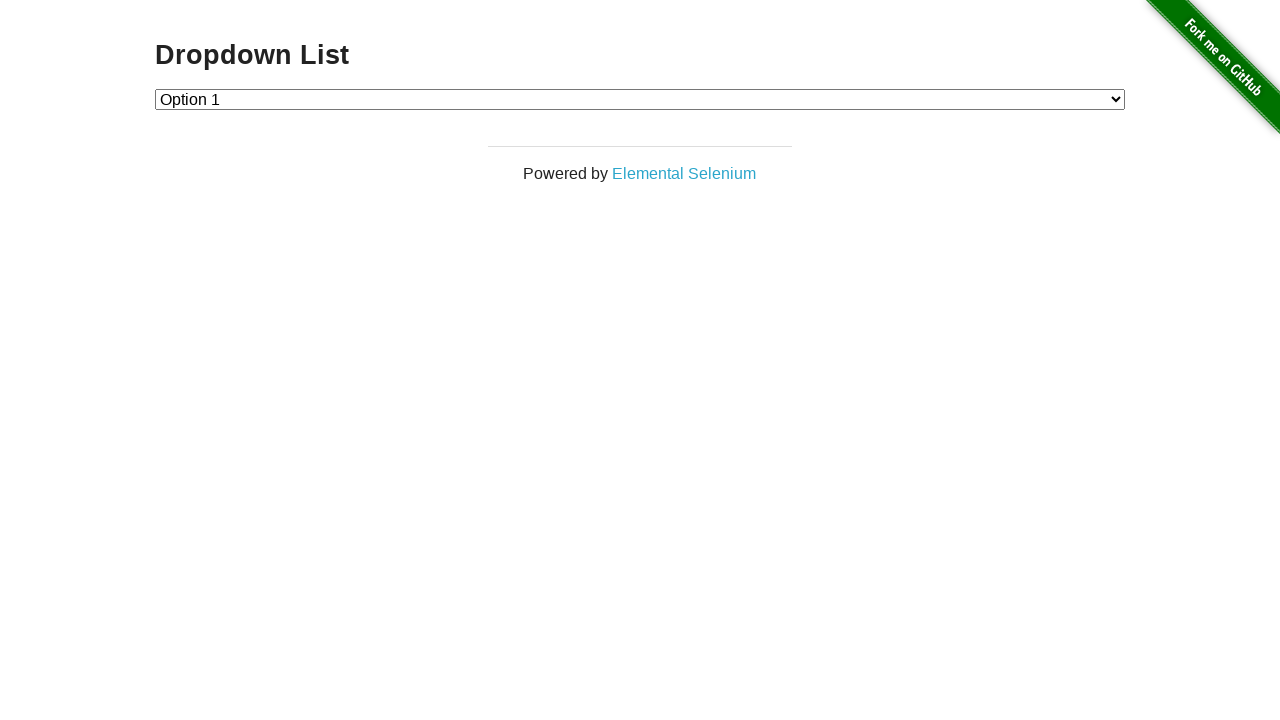

Retrieved selected option text from dropdown
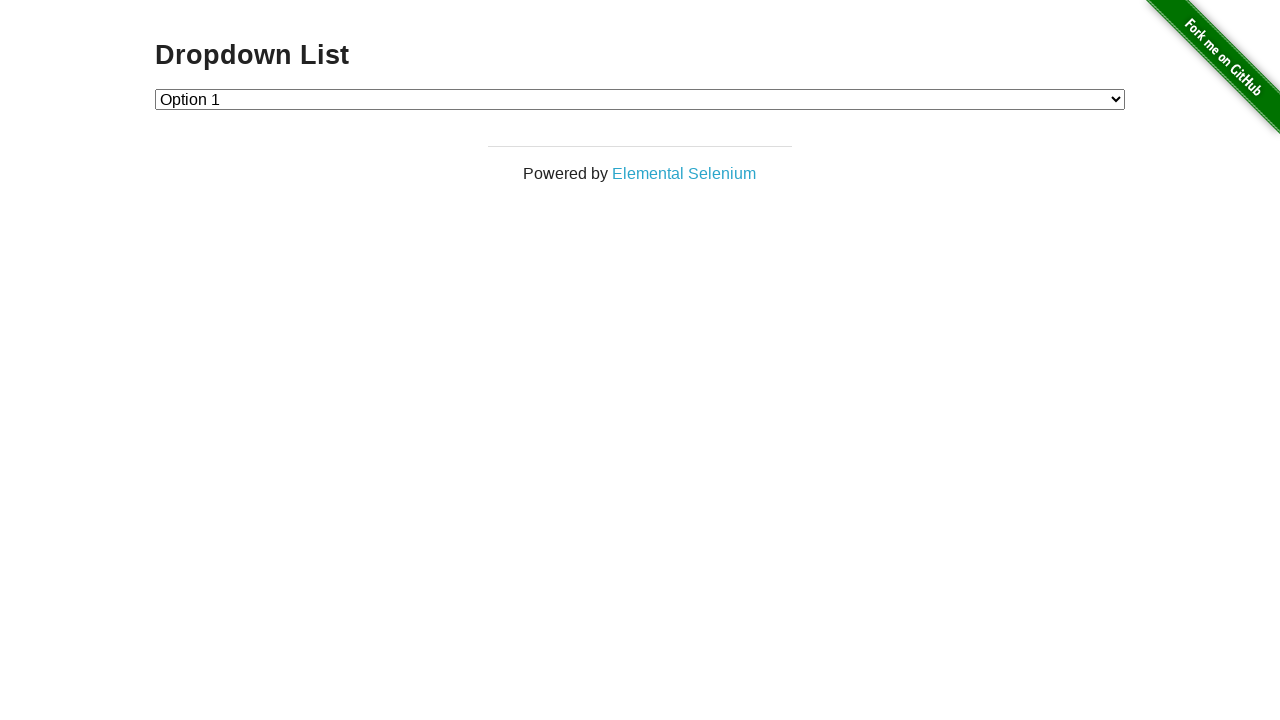

Verified that 'Option 1' is selected in dropdown
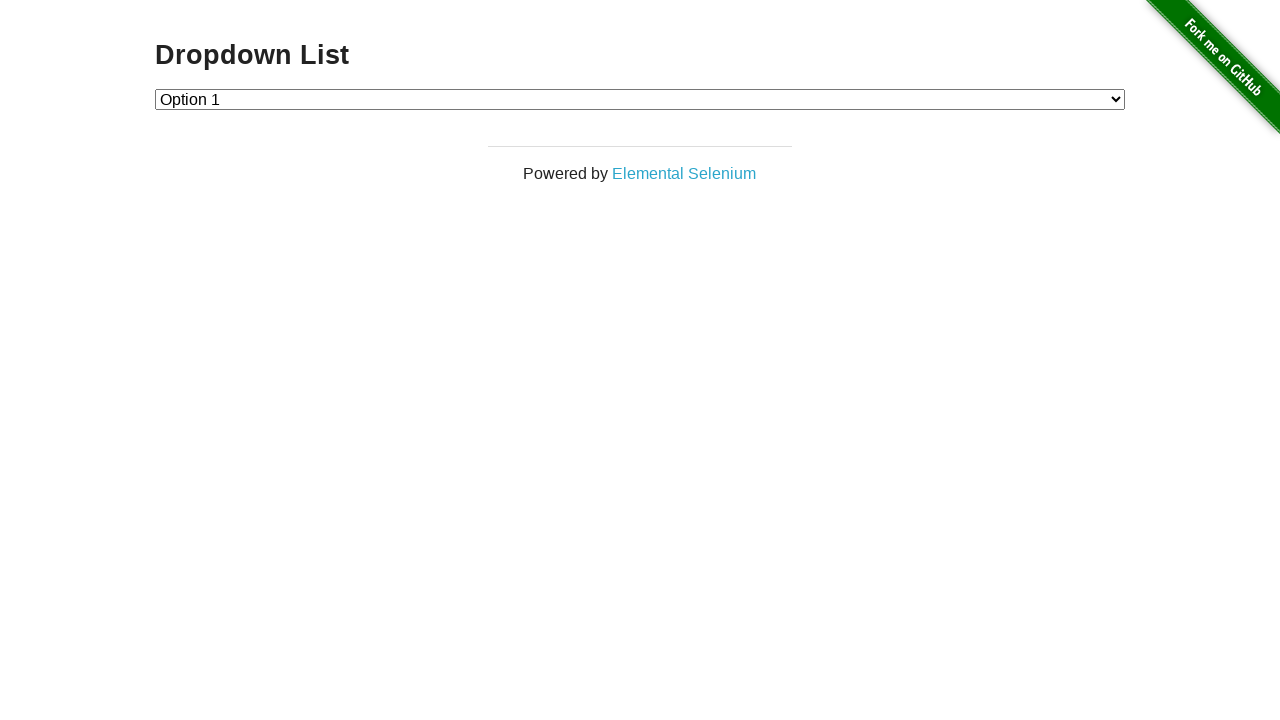

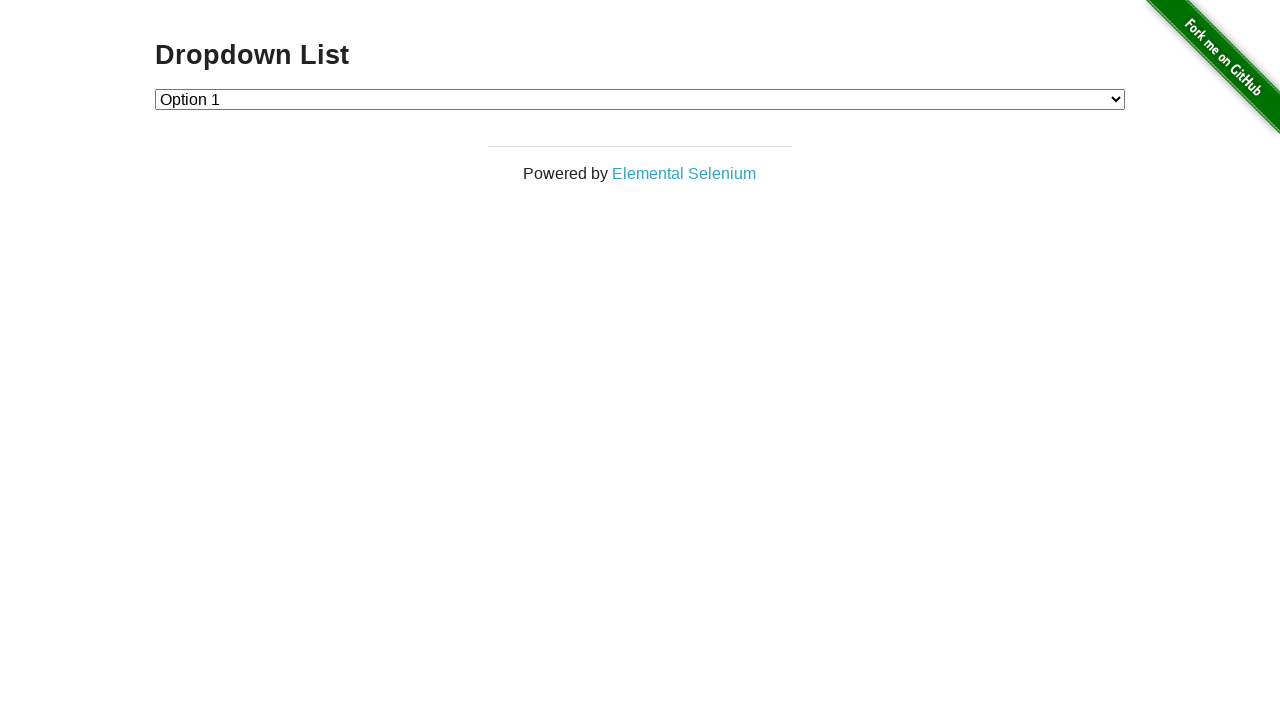